Tests jQuery UI autocomplete functionality by typing partial text, waiting for suggestions to appear, and selecting a specific option from the dropdown

Starting URL: https://jqueryui.com/autocomplete

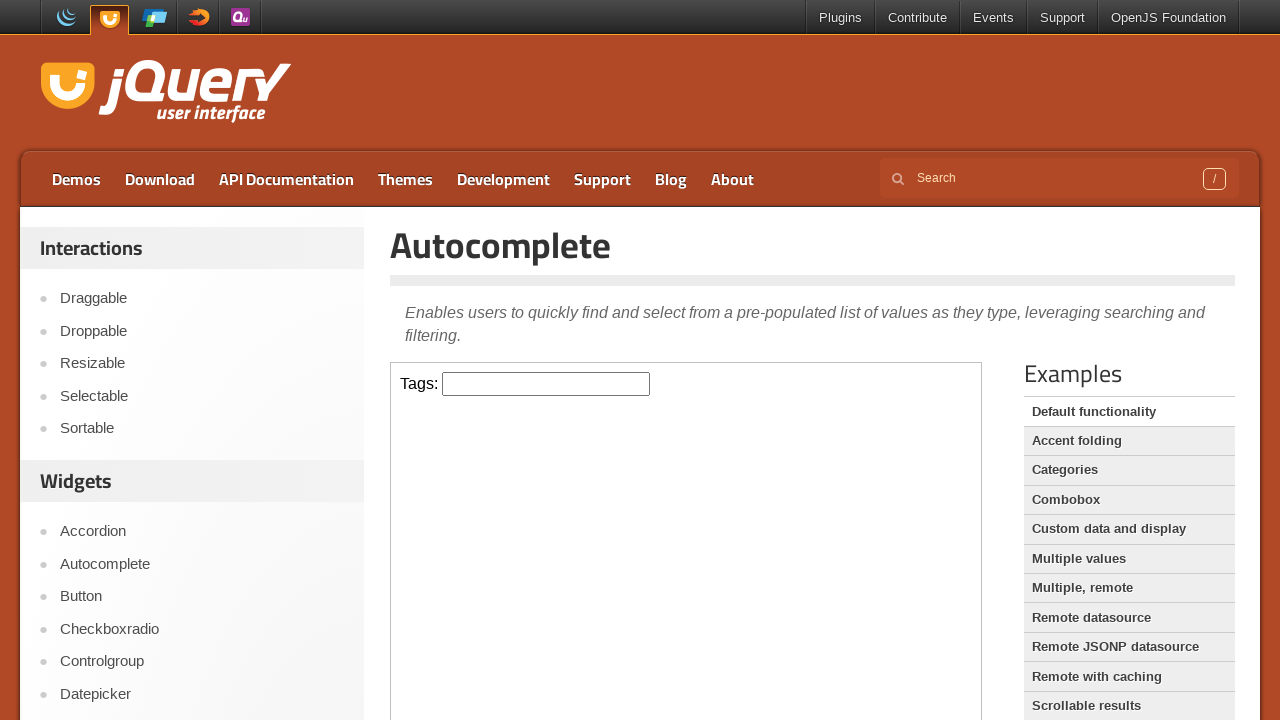

Located the demo iframe for jQuery UI autocomplete
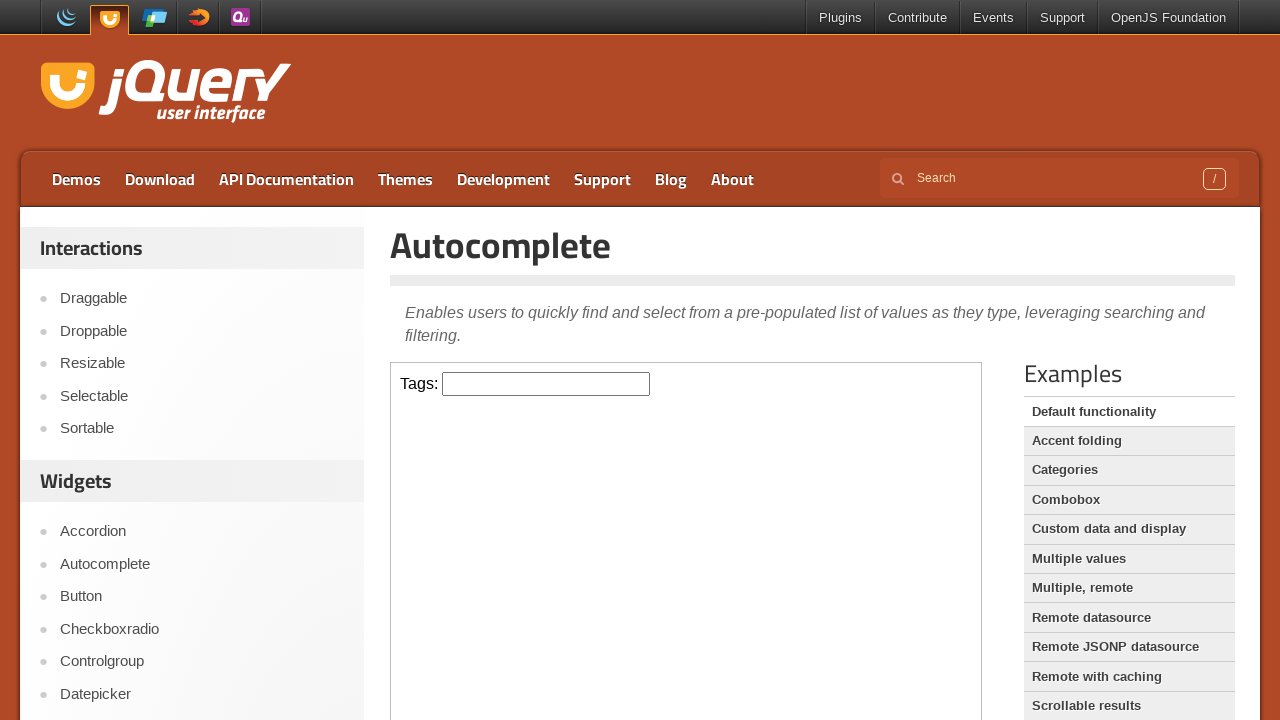

Typed 'as' into the autocomplete input field on .demo-frame >> internal:control=enter-frame >> #tags
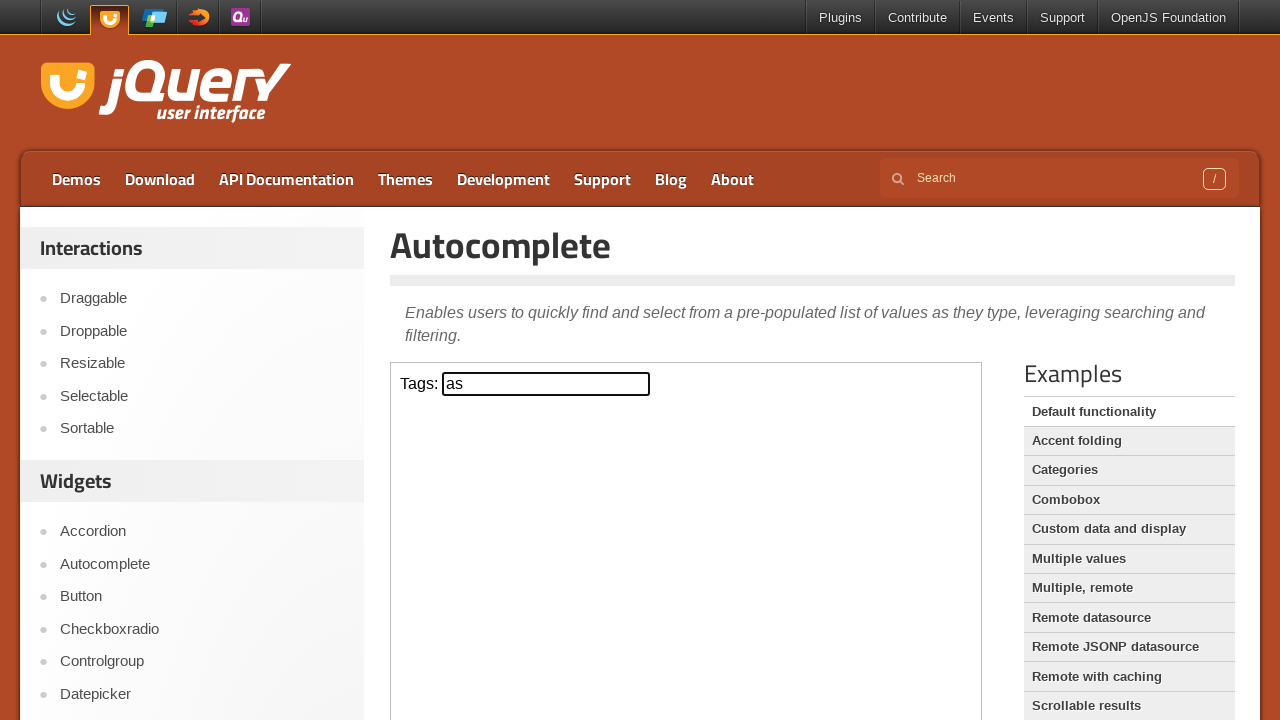

Autocomplete suggestions dropdown appeared
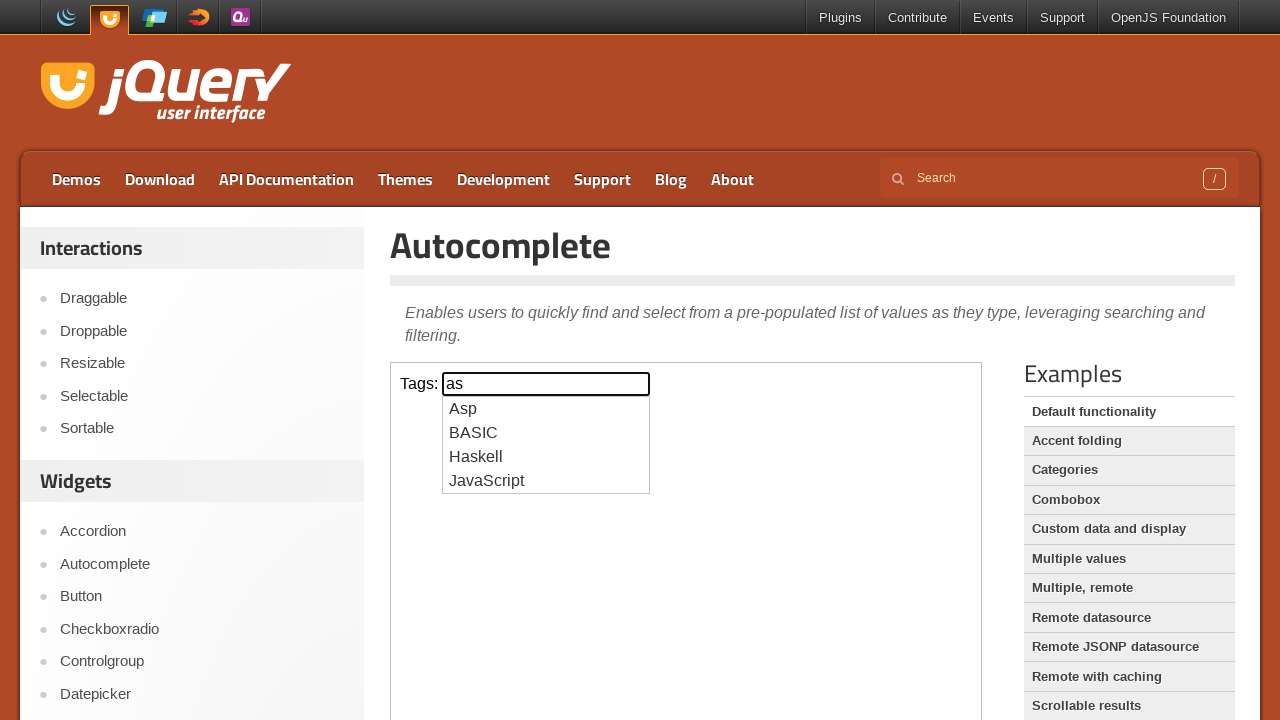

Retrieved all autocomplete suggestion options
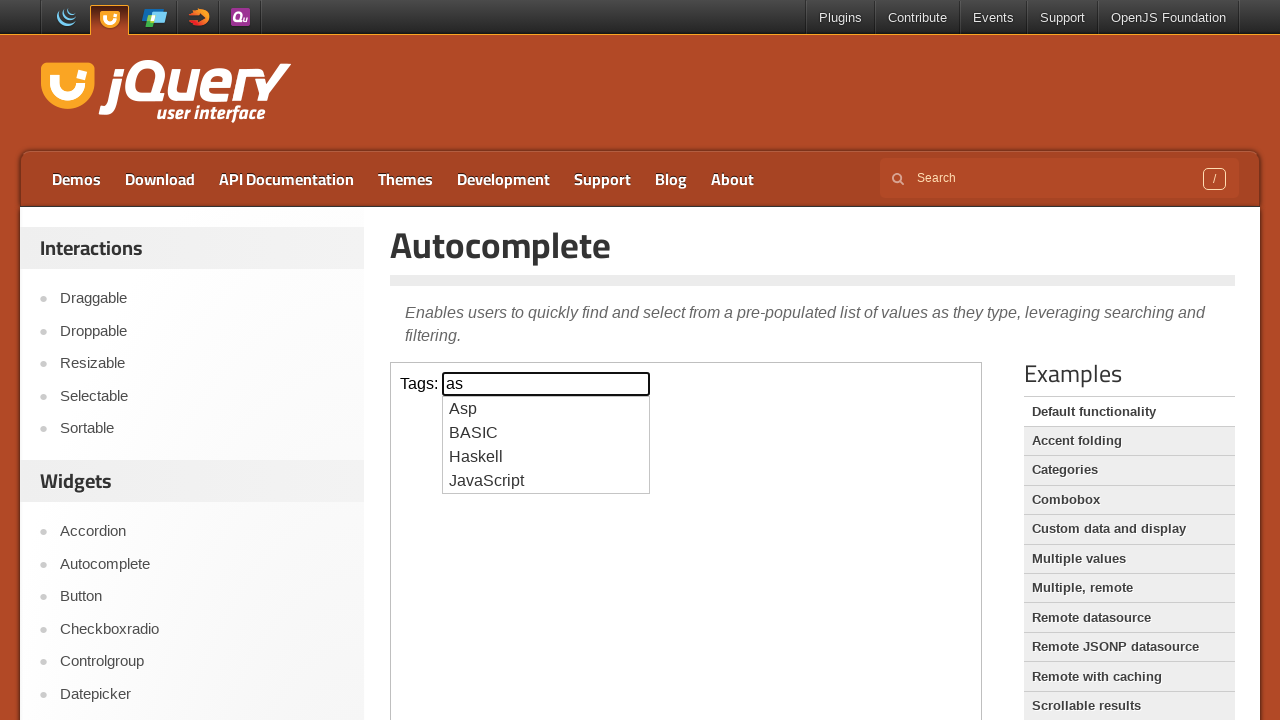

Selected 'Haskell' from the autocomplete suggestions at (546, 457) on .demo-frame >> internal:control=enter-frame >> ul#ui-id-1>li >> nth=2
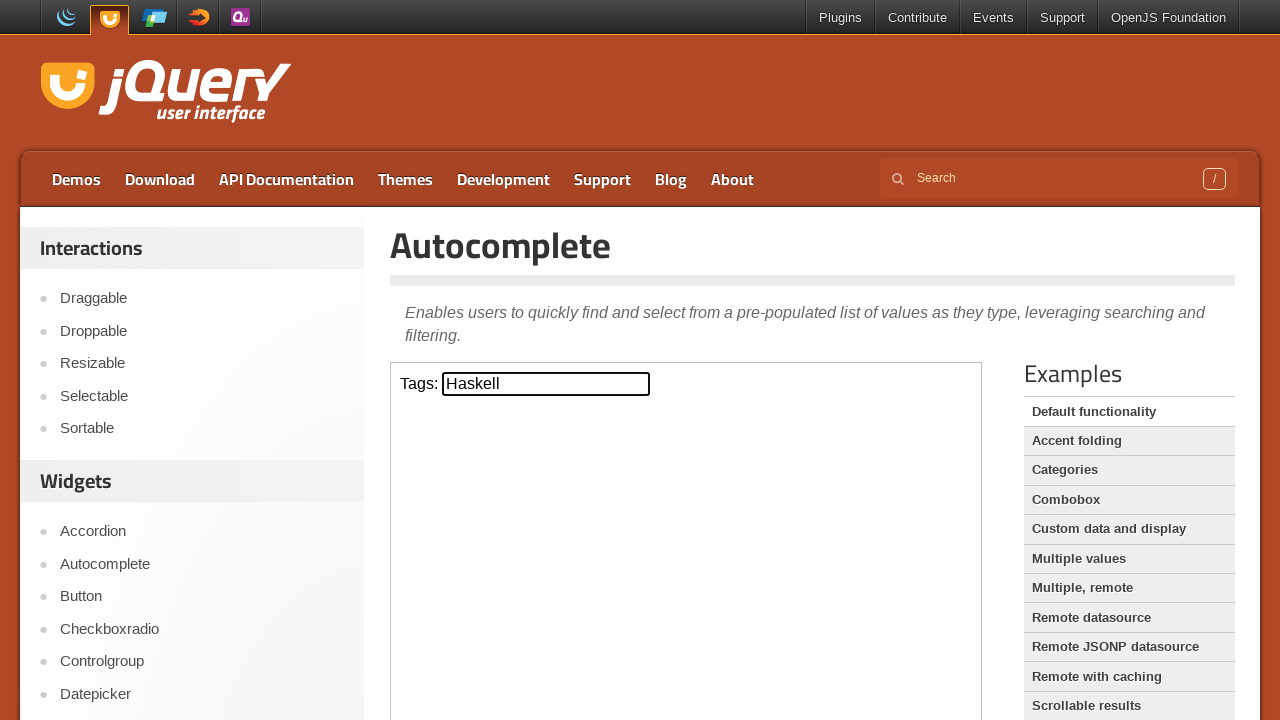

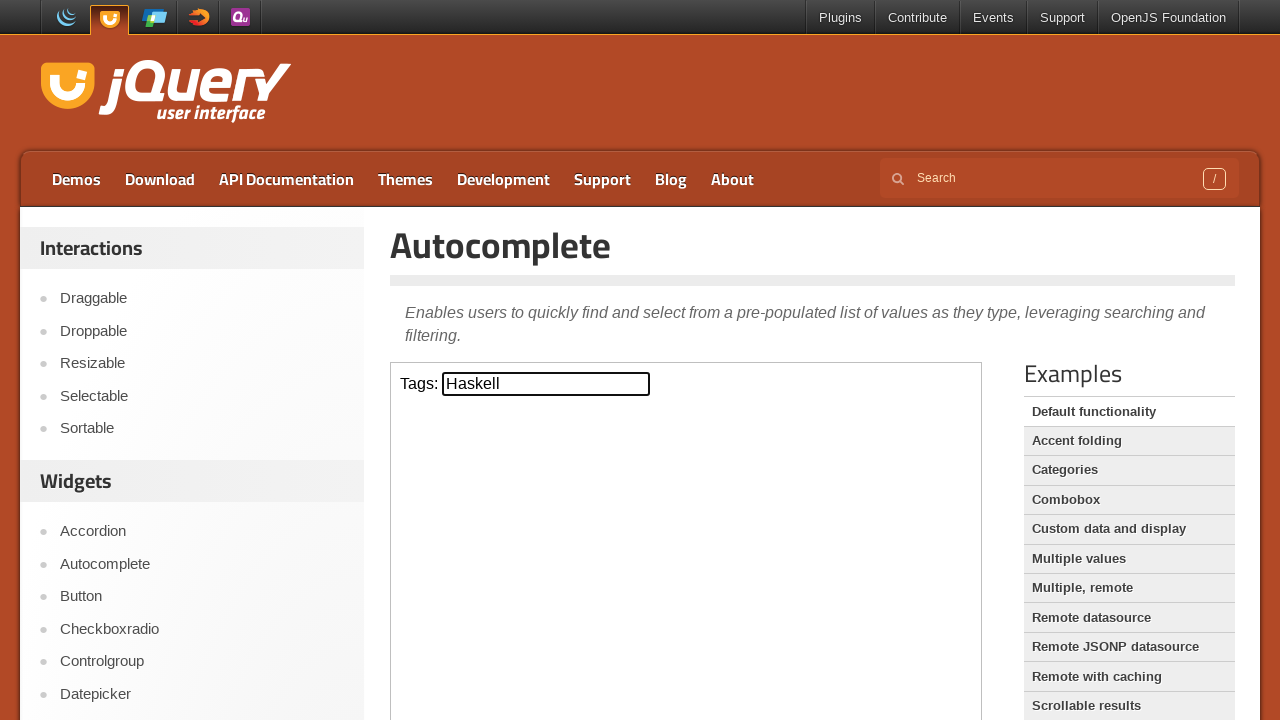